Tests dropdown selection functionality by selecting options from multiple dropdown menus using different selection methods

Starting URL: https://practice.expandtesting.com/dropdown

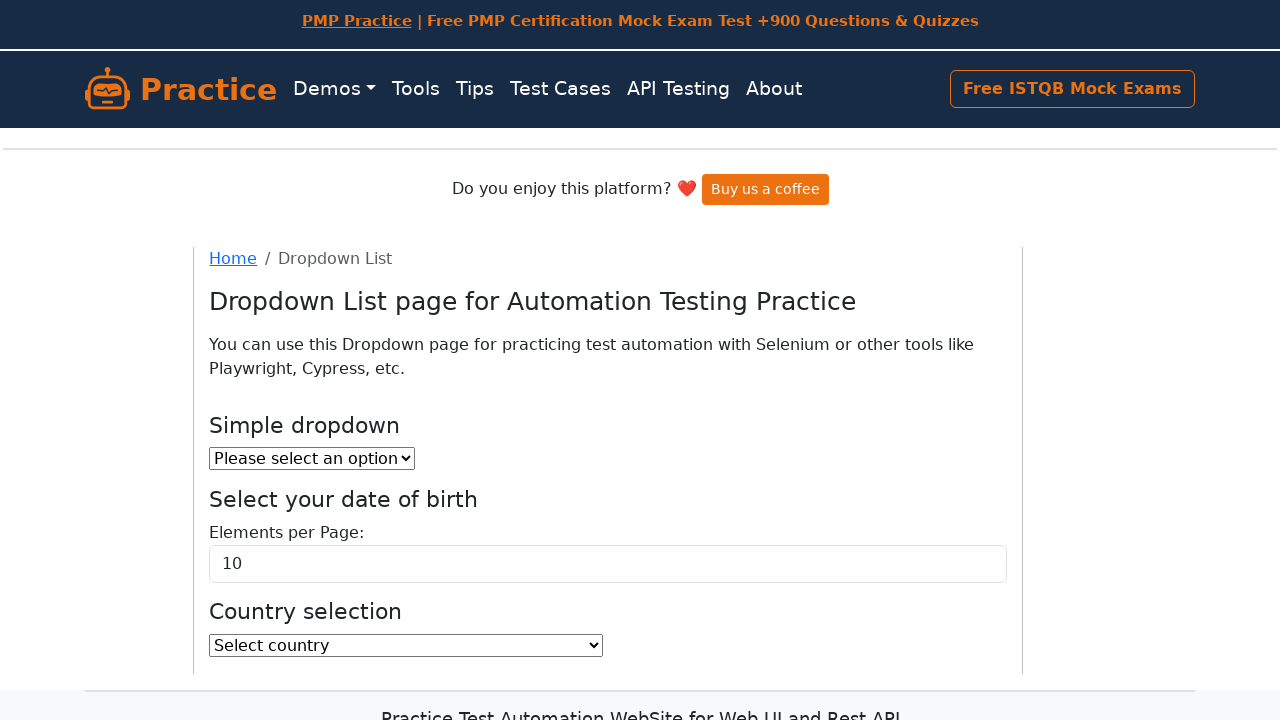

Selected 'Option 2' from first dropdown using label on #dropdown
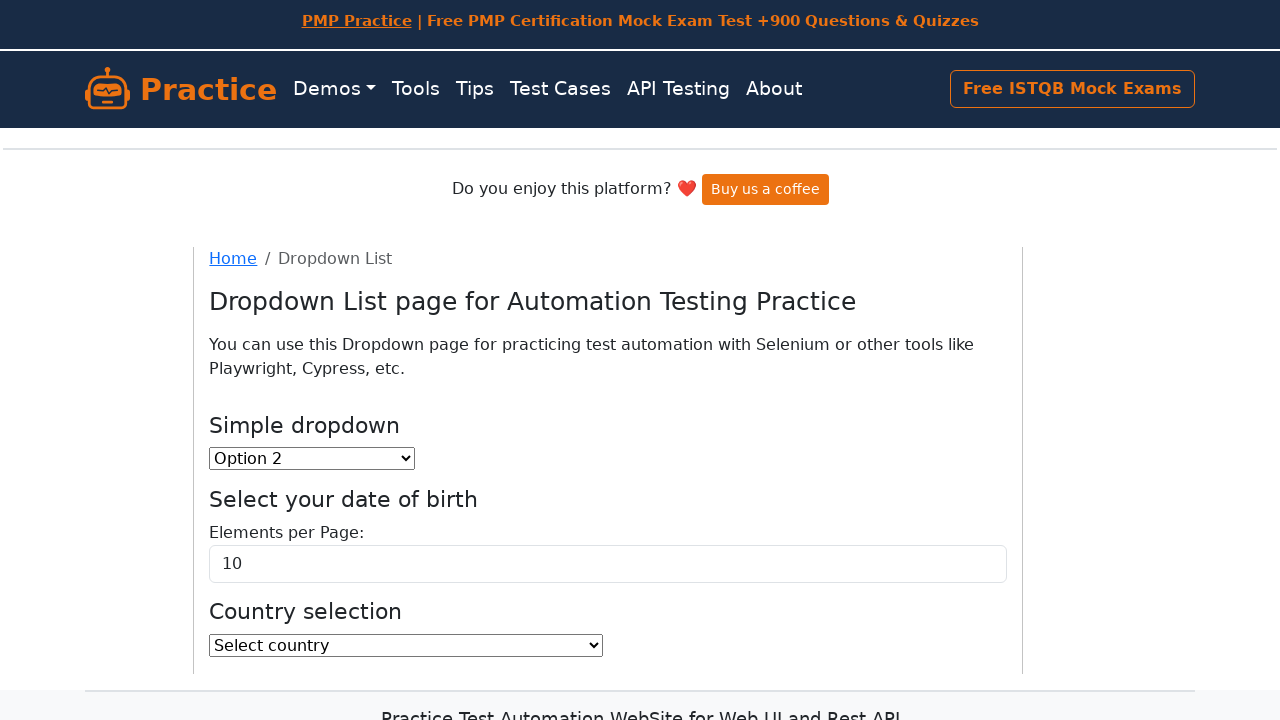

Selected option at index 1 from first dropdown on #dropdown
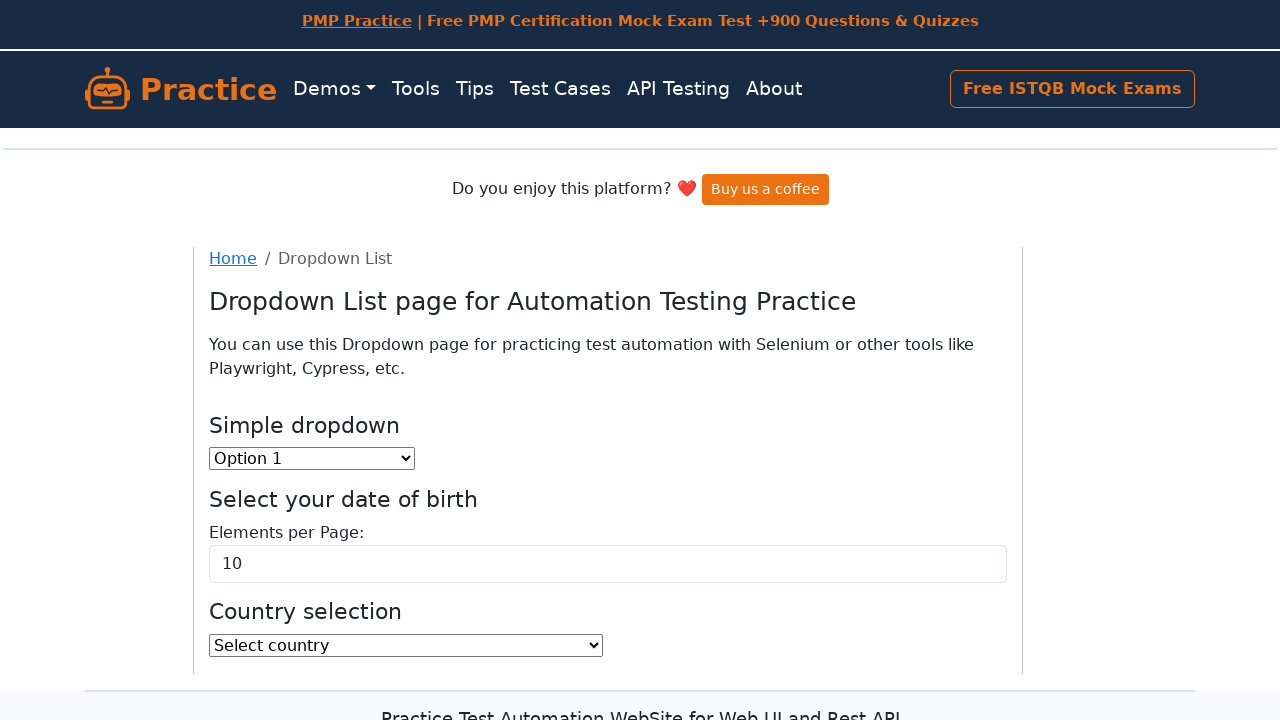

Selected 'Albania' from country dropdown using label on #country
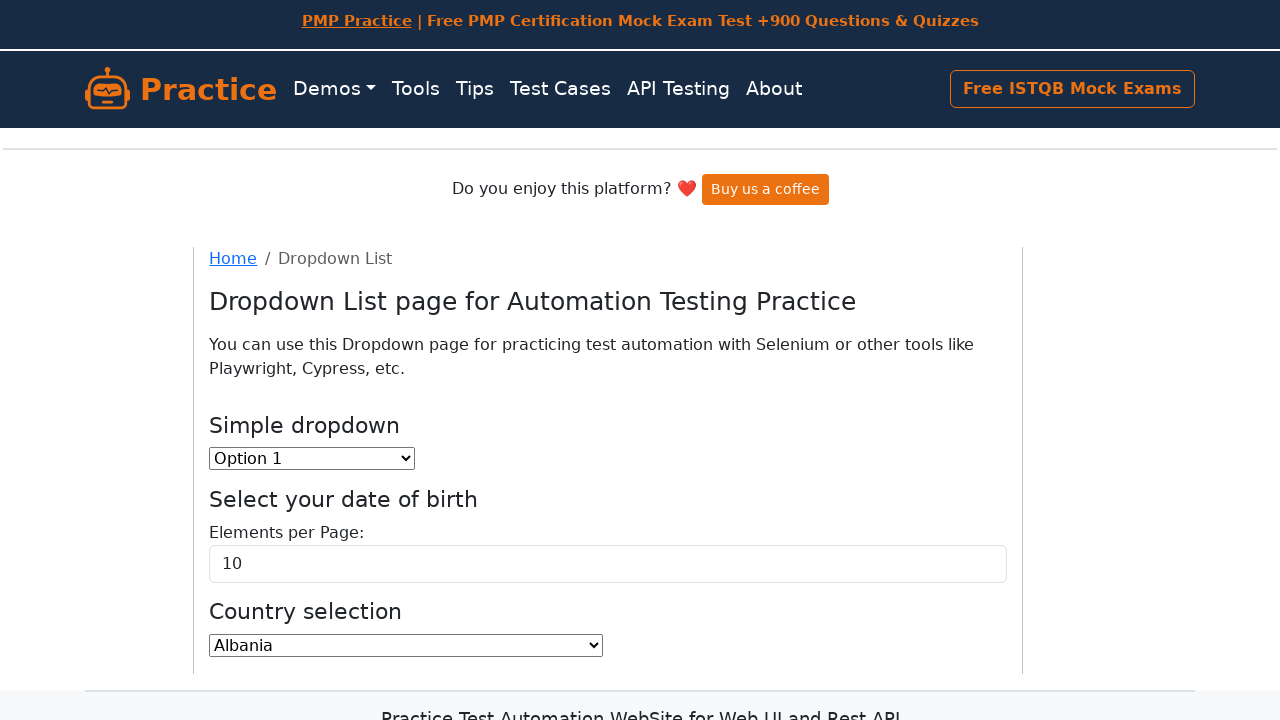

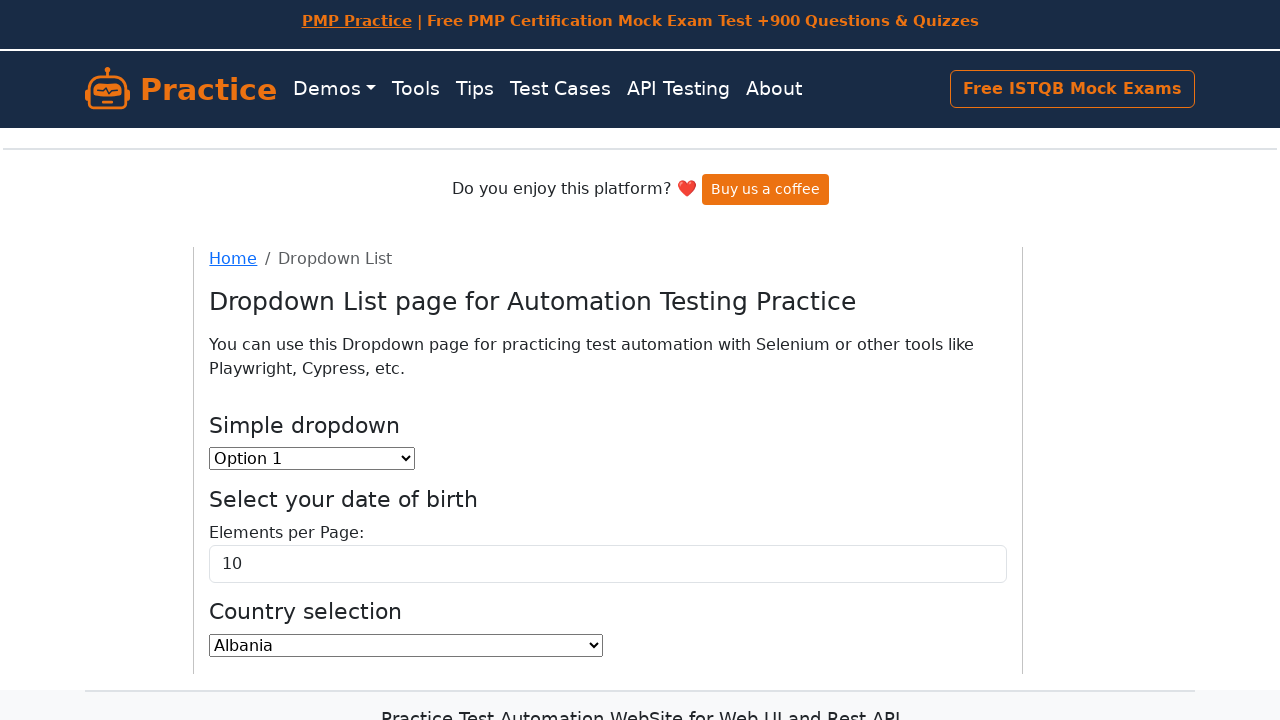